Tests entering text into the GeeksforGeeks homepage search input field by filling in a search term and verifying the value was entered correctly.

Starting URL: https://www.geeksforgeeks.org/

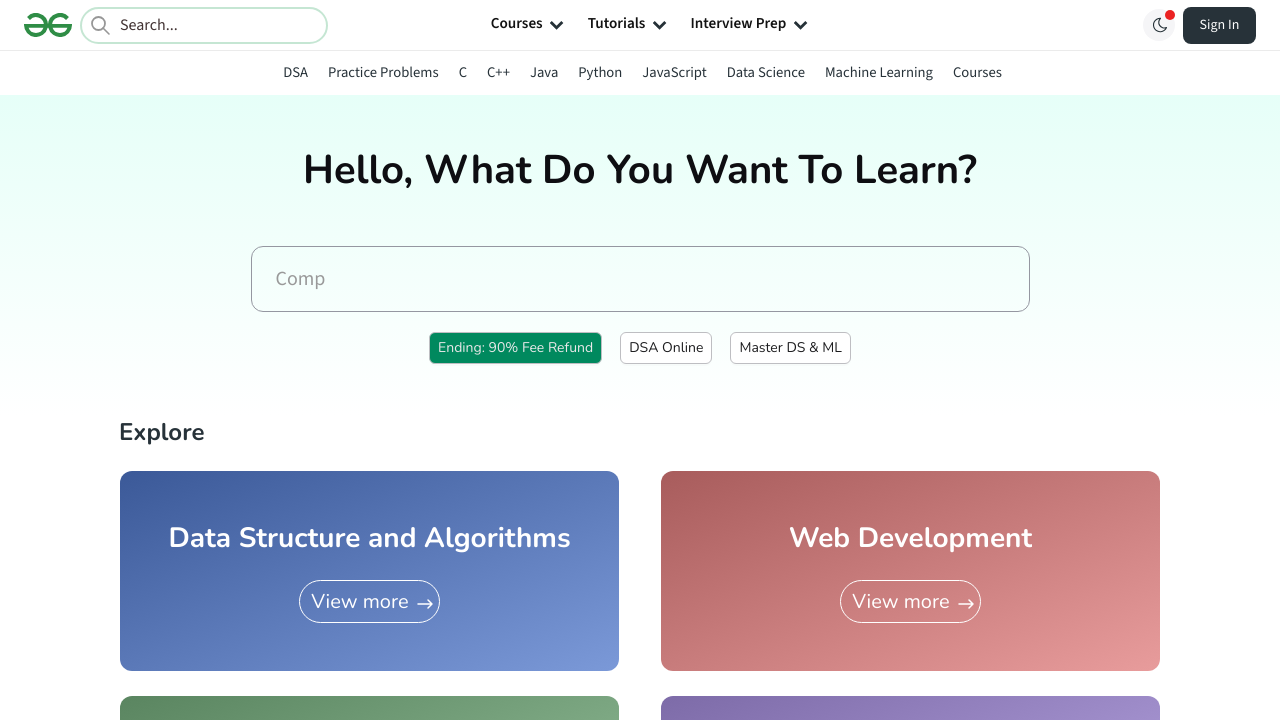

Waited for search input field to be visible on GeeksforGeeks homepage
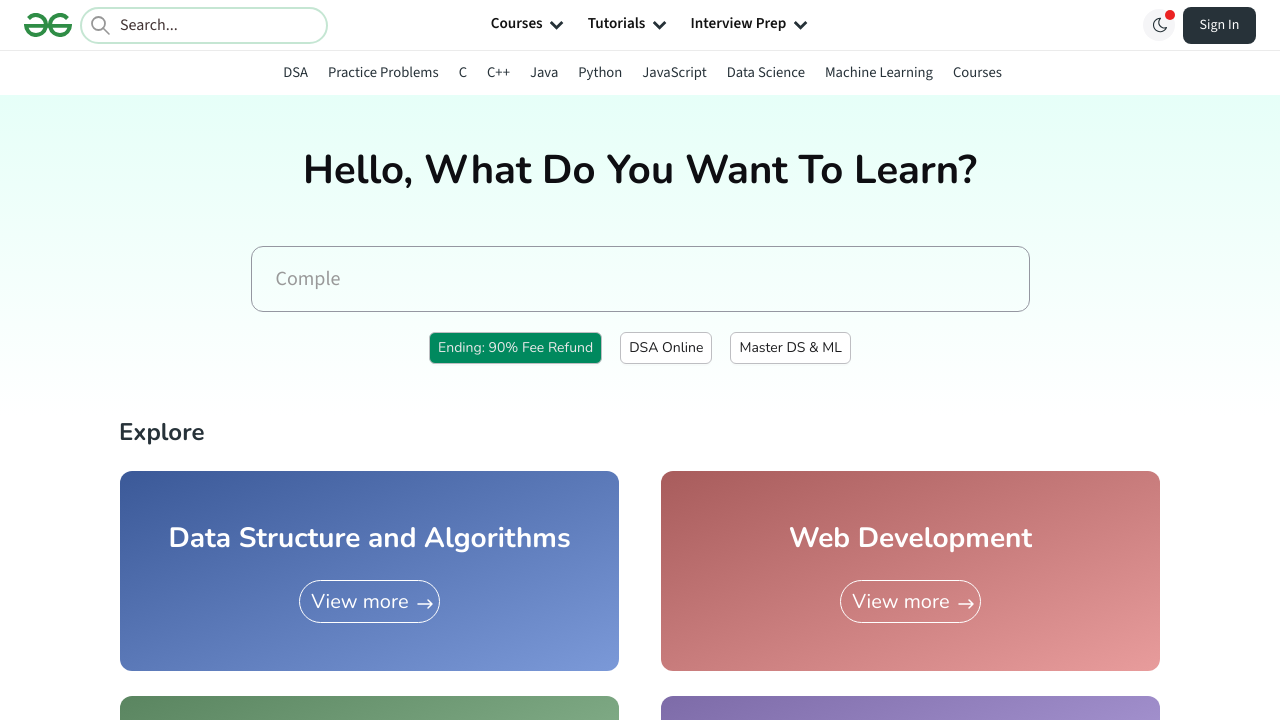

Filled search input field with 'Selenium' on input[type='text']
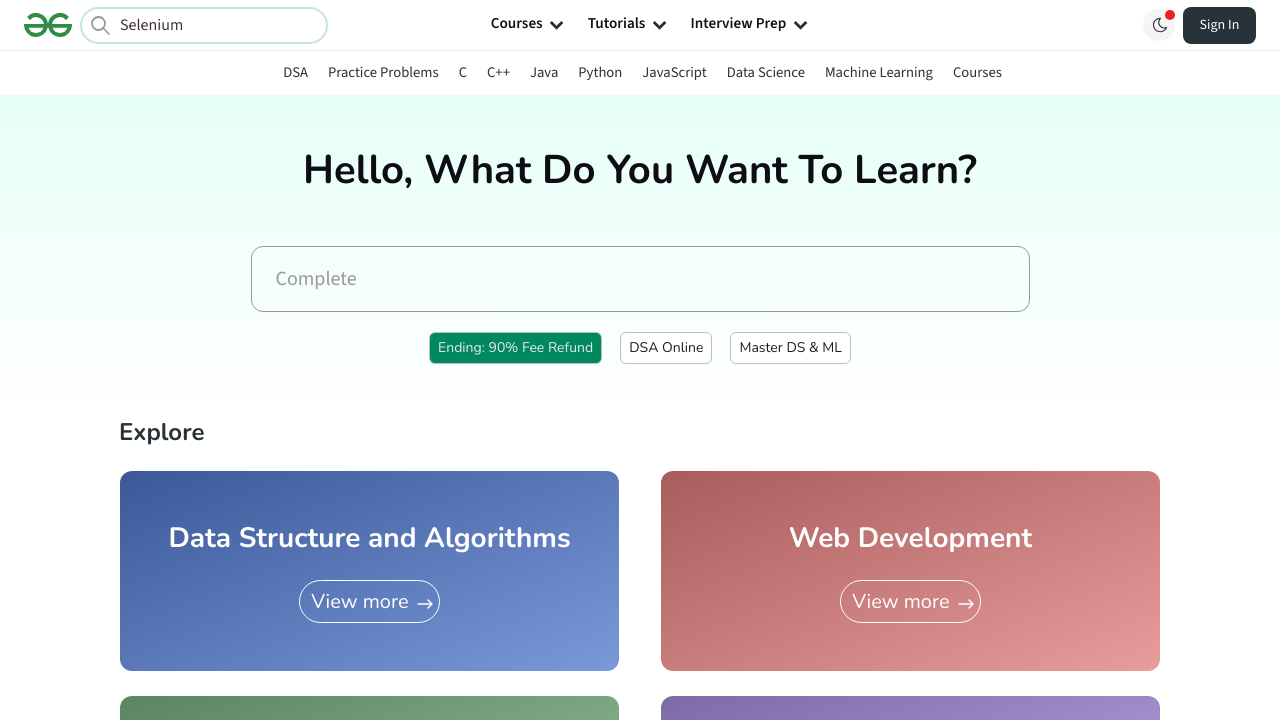

Verified that search input value equals 'Selenium'
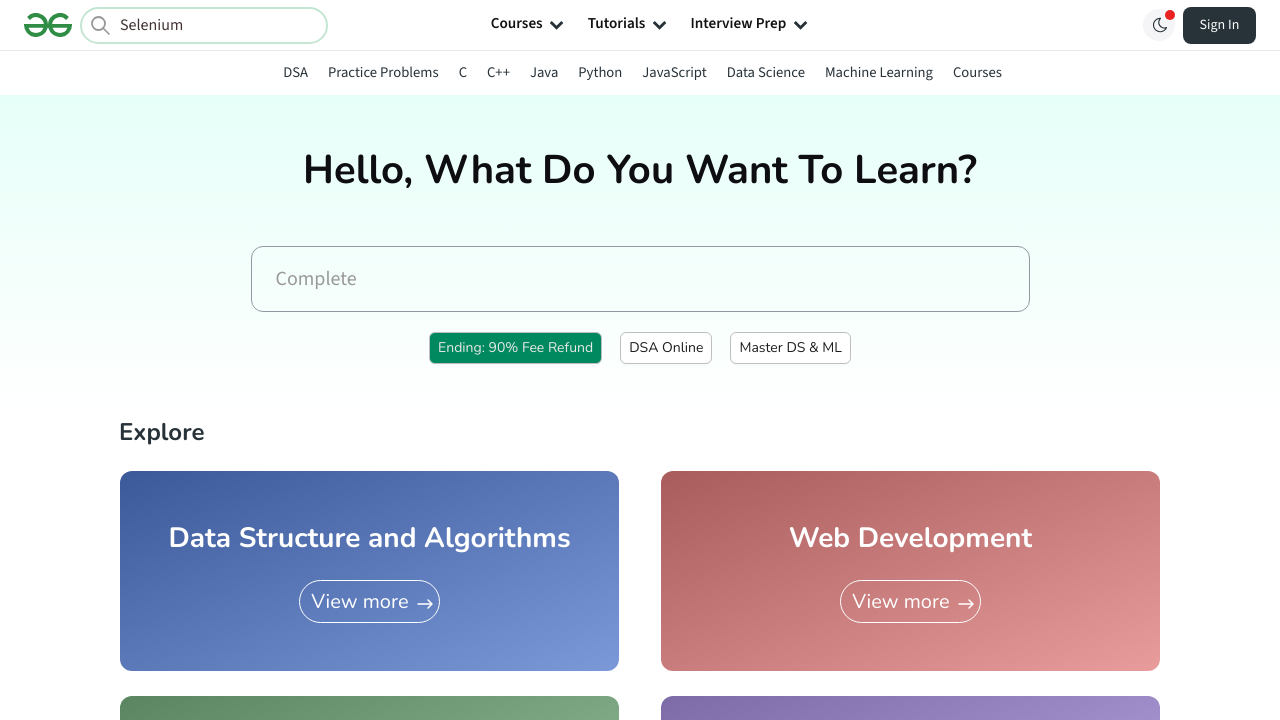

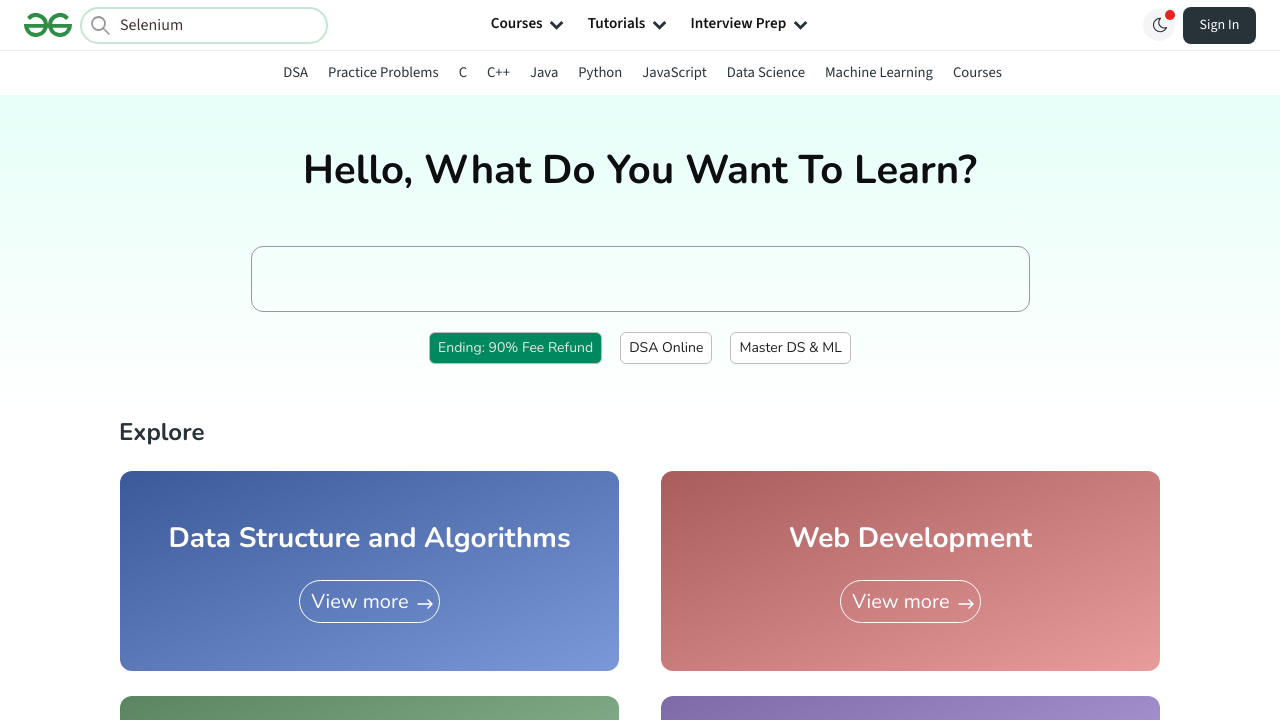